Tests positive form submission by filling out username, email, phone, selecting gender from dropdown, and clicking a radio button

Starting URL: https://qavbox.github.io/demo/signup

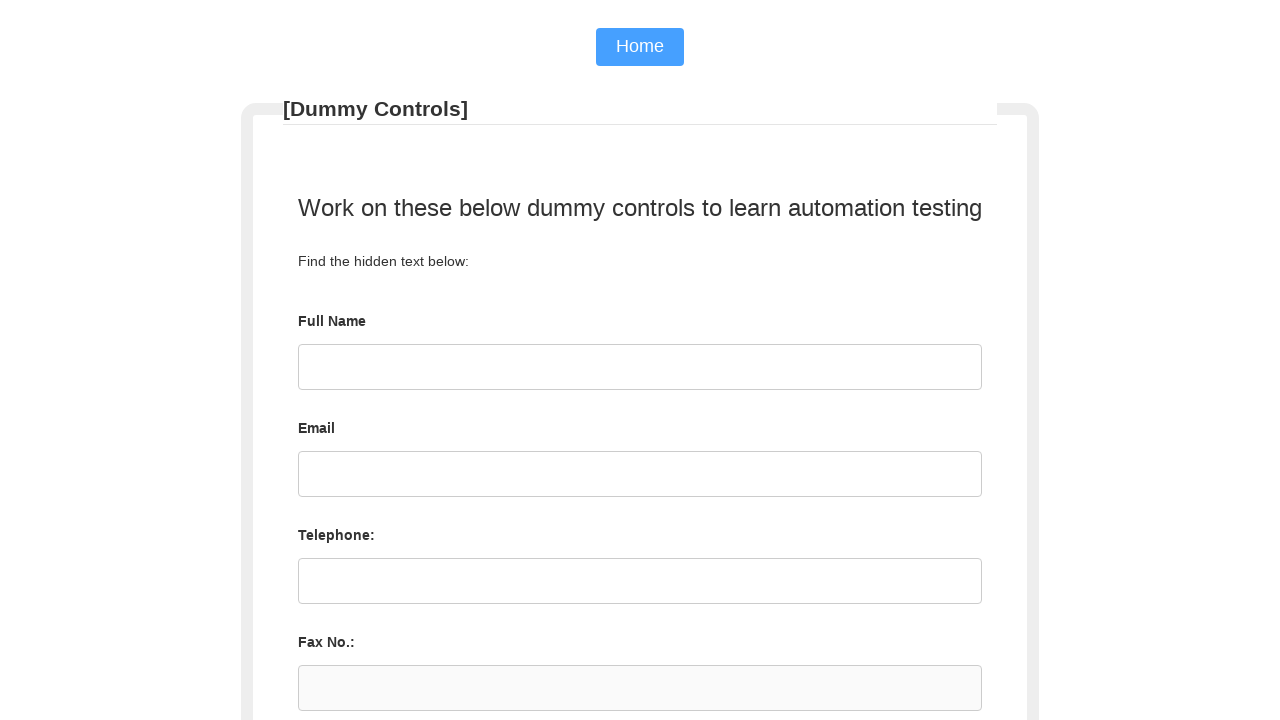

Filled username field with 'JohnDoe' on #username
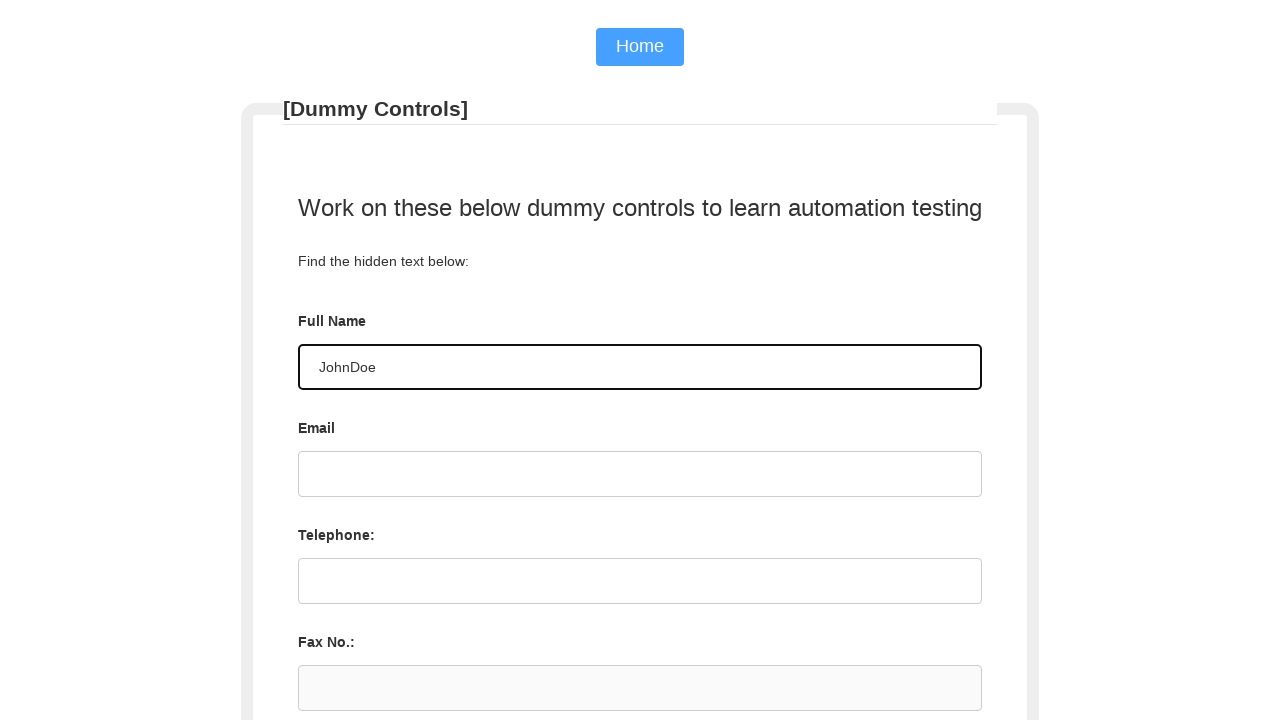

Filled email field with 'JohnDoe@gmail.com' on #email
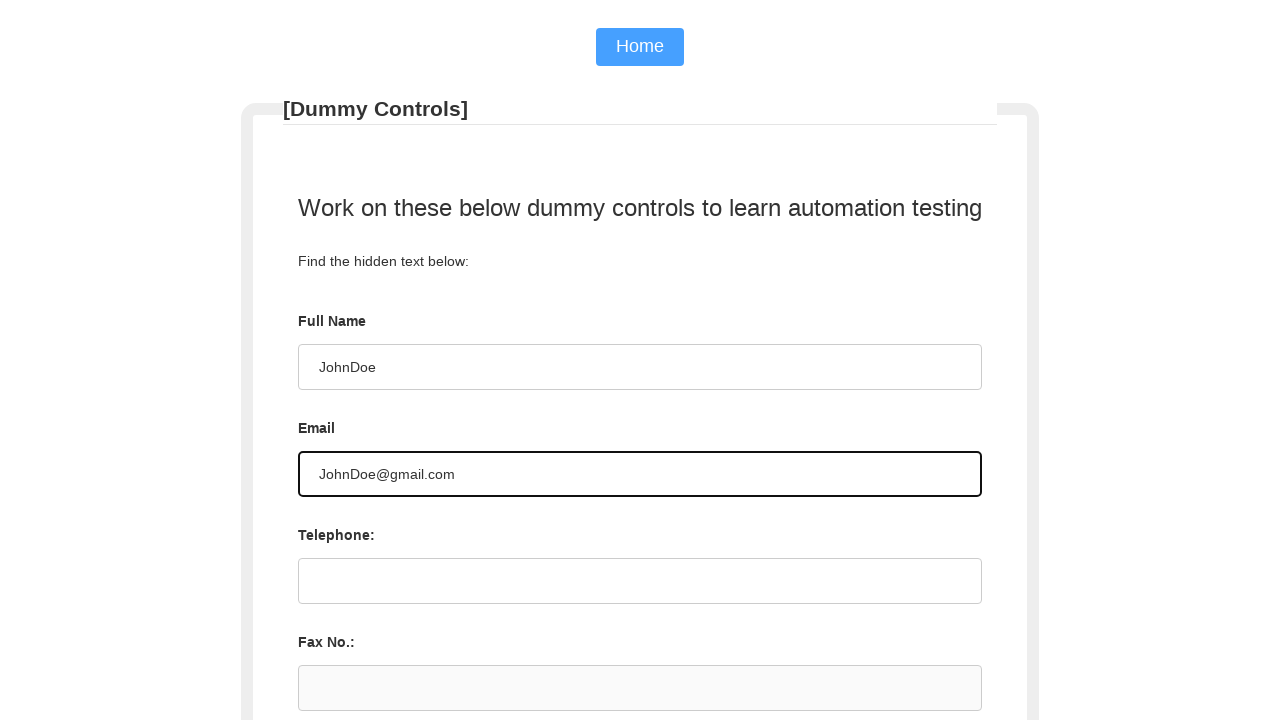

Filled telephone field with '954-903-7336' on #tel
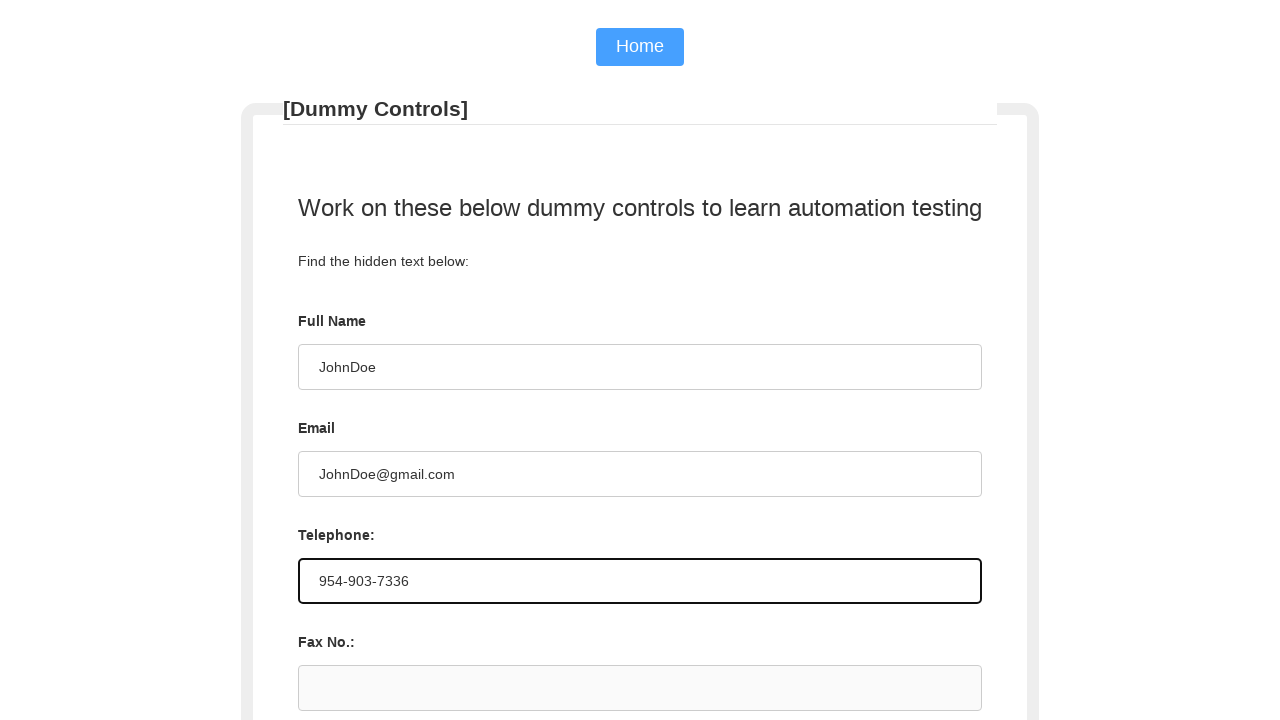

Selected 'Male' from gender dropdown on select[name='sgender']
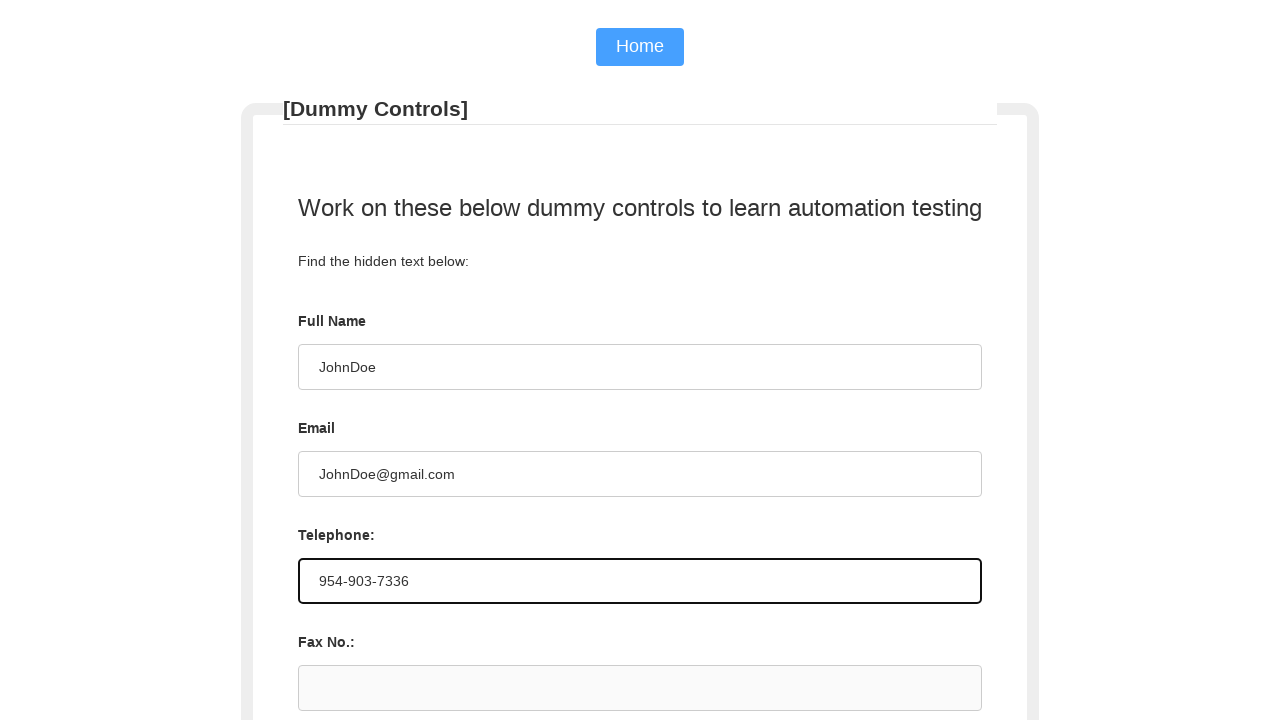

Clicked radio button with value 'three' at (498, 361) on input[value='three']
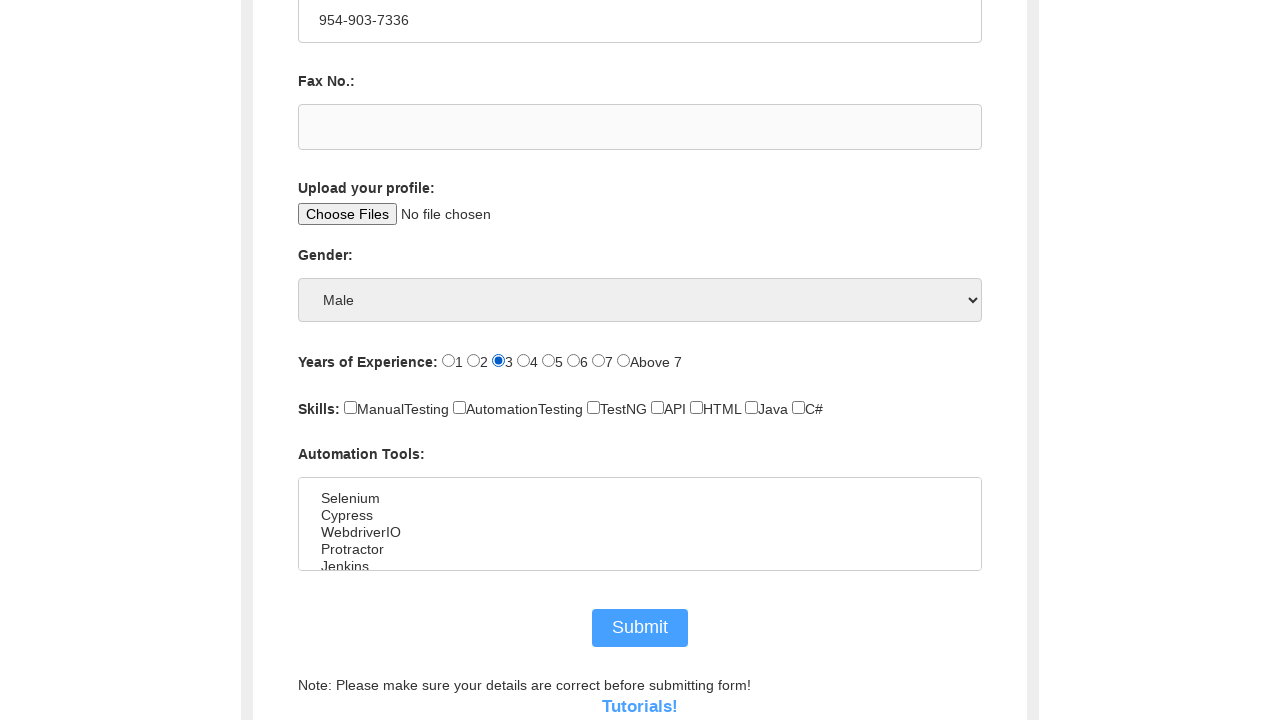

Verified radio button with value 'three' is selected
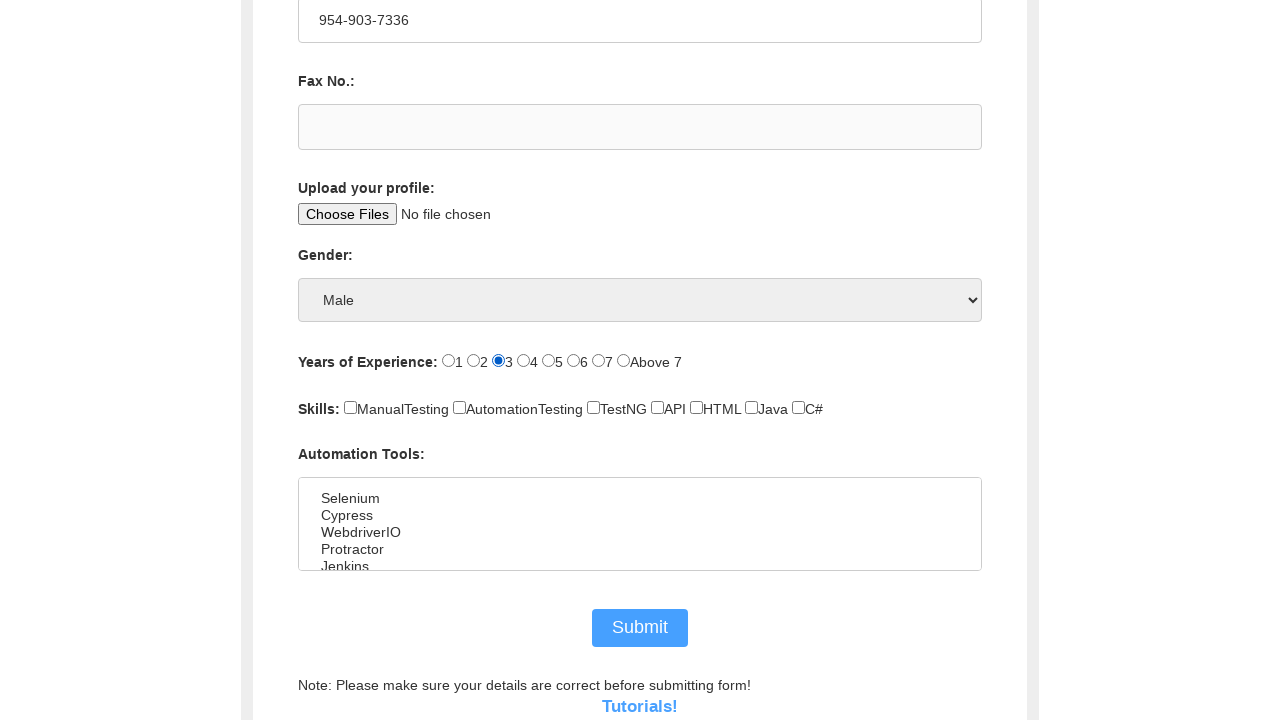

Clicked submit button to submit the form at (640, 628) on #submit
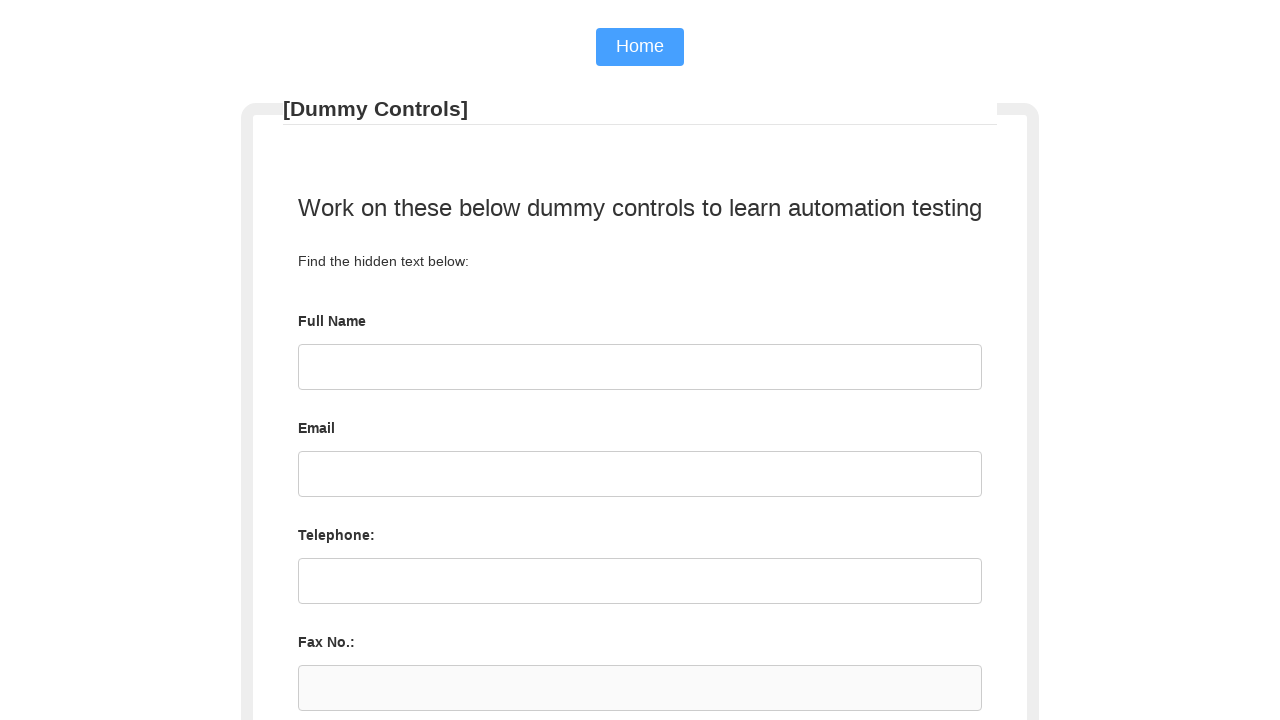

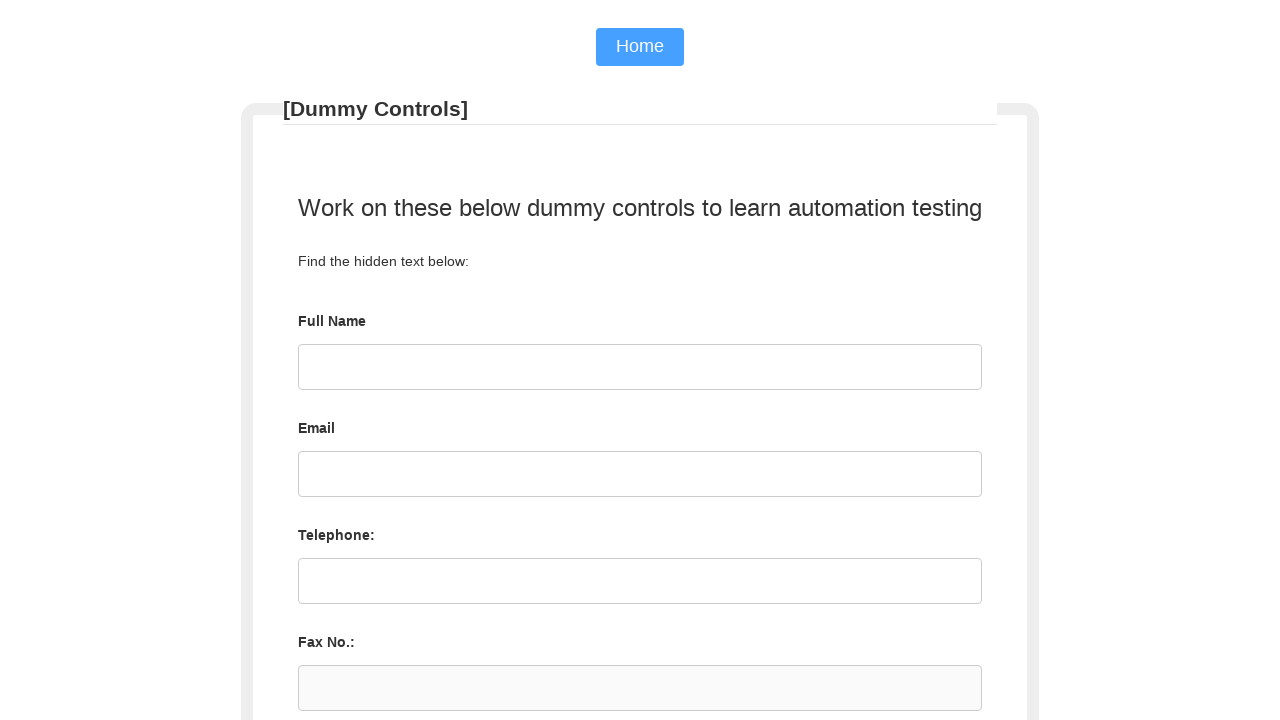